Tests the Infinite Scroll link by clicking it and verifying the page loads correctly

Starting URL: https://the-internet.herokuapp.com/

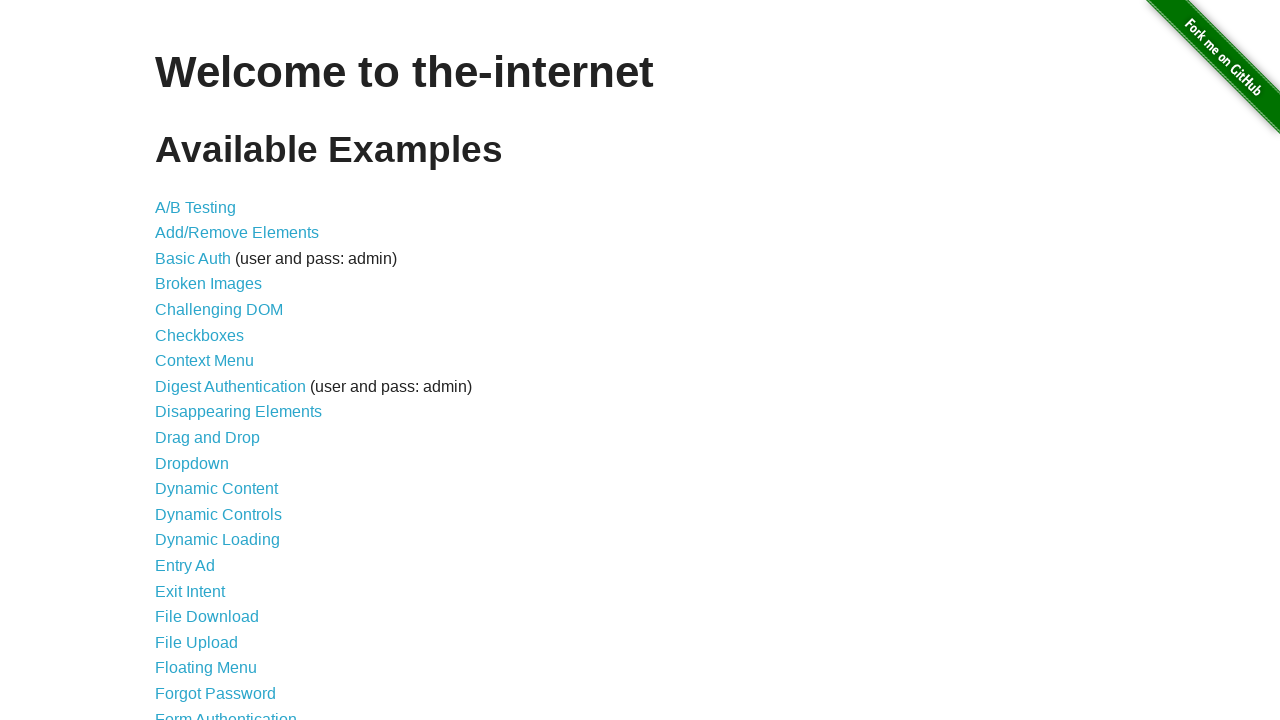

Clicked the Infinite Scroll link at (201, 360) on a >> internal:has-text="Infinite Scroll"i
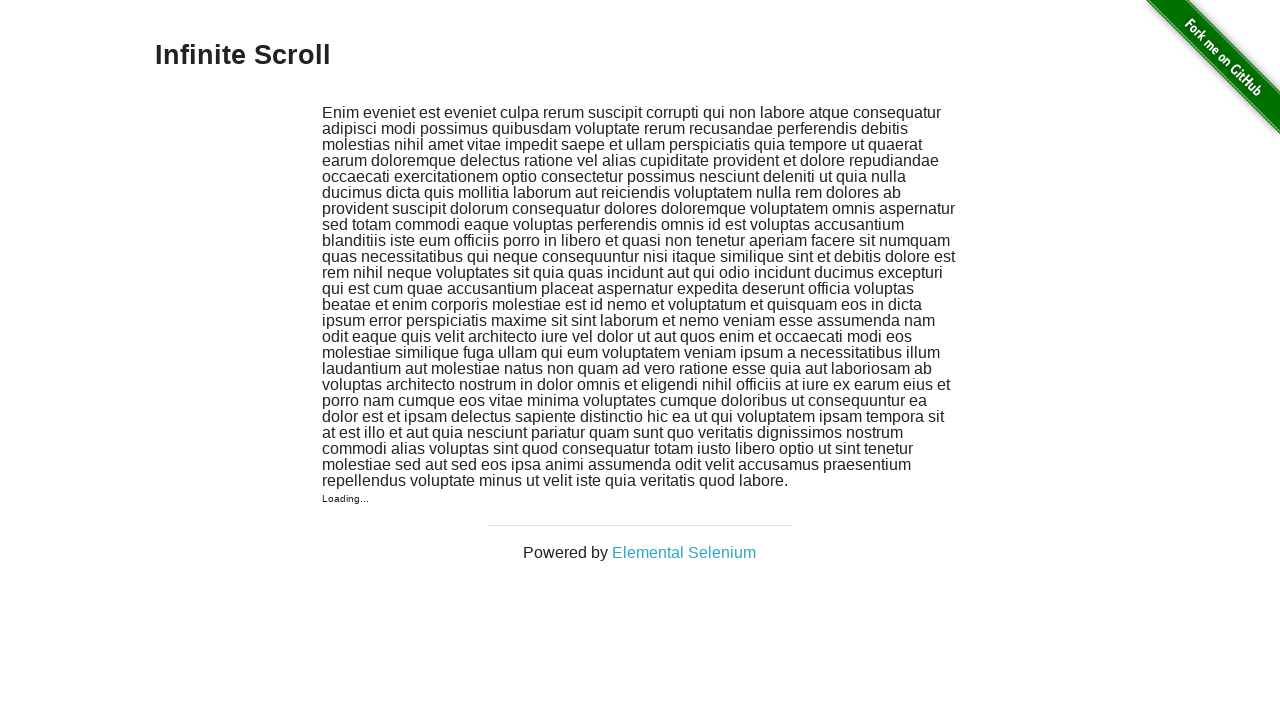

Infinite Scroll page loaded successfully
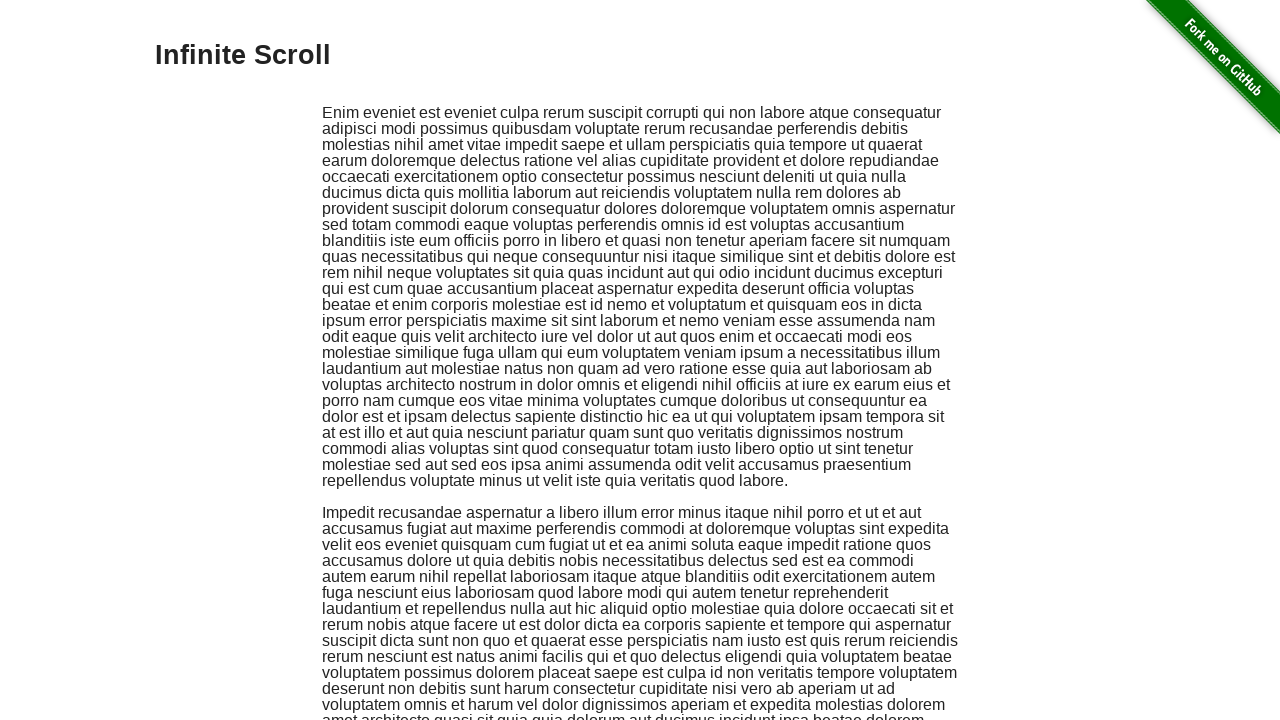

Verified 'Infinite Scroll' text is present on the page
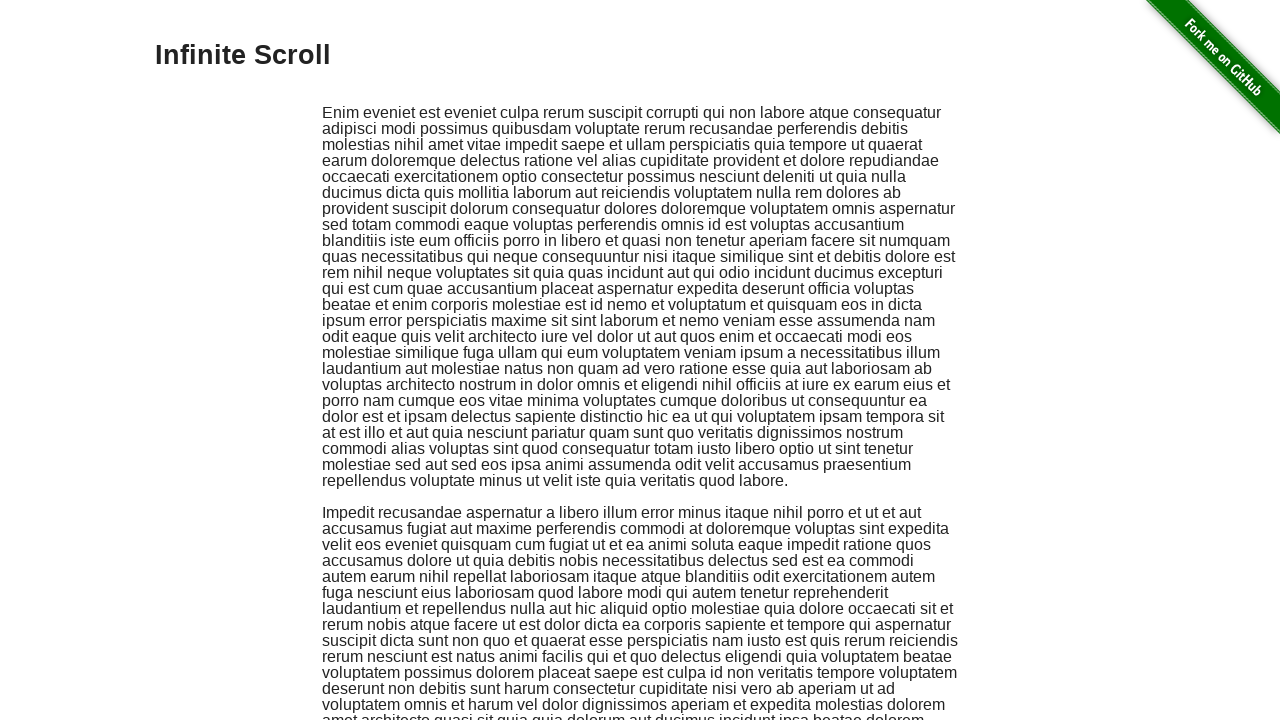

Navigated back to home page
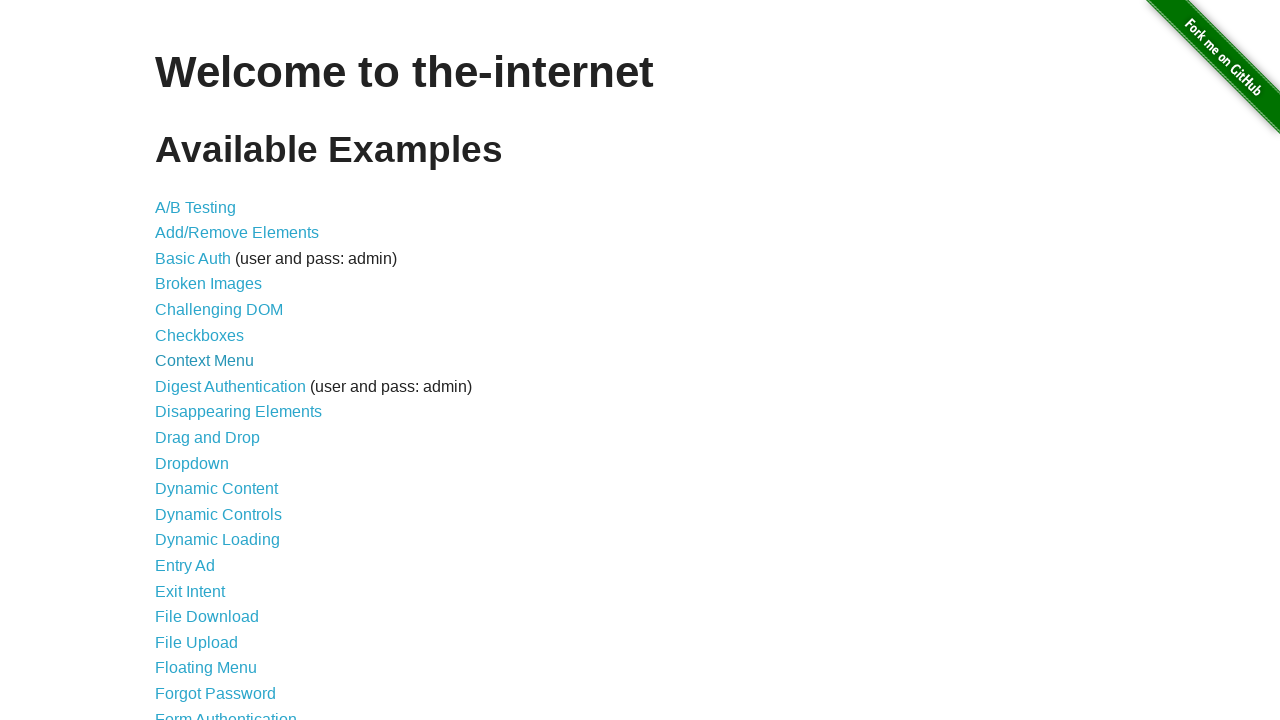

Home page loaded successfully
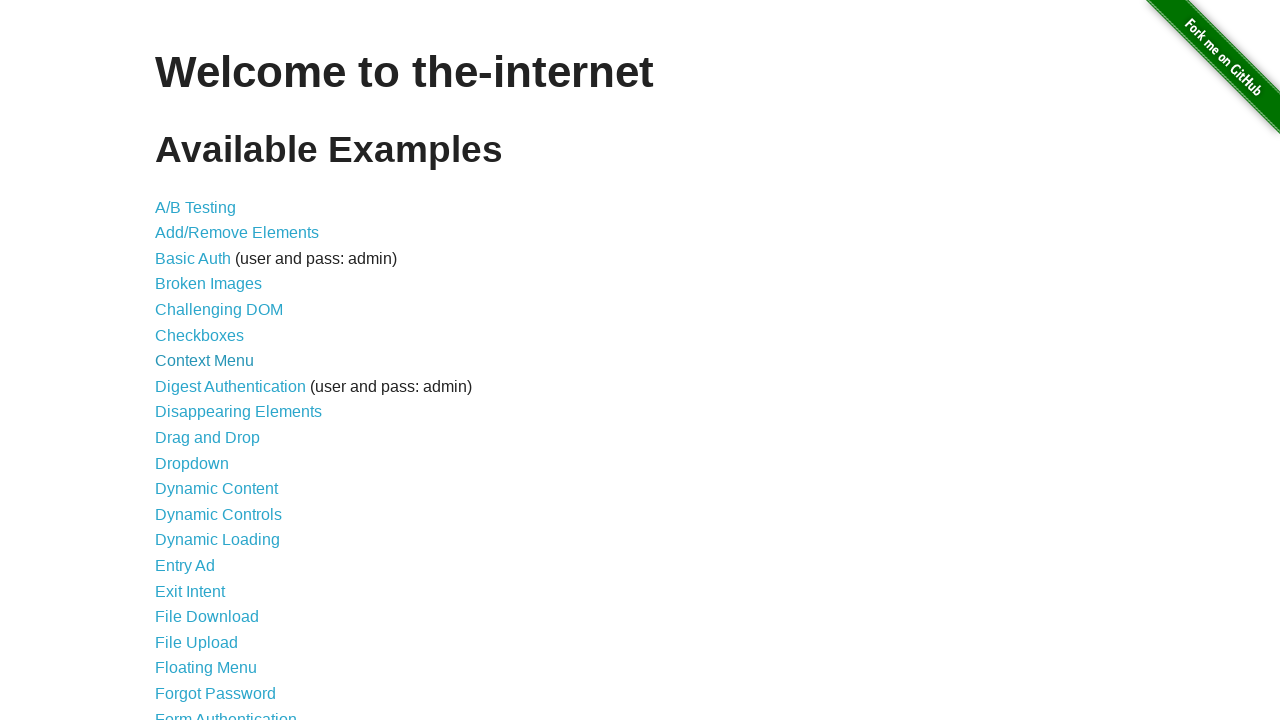

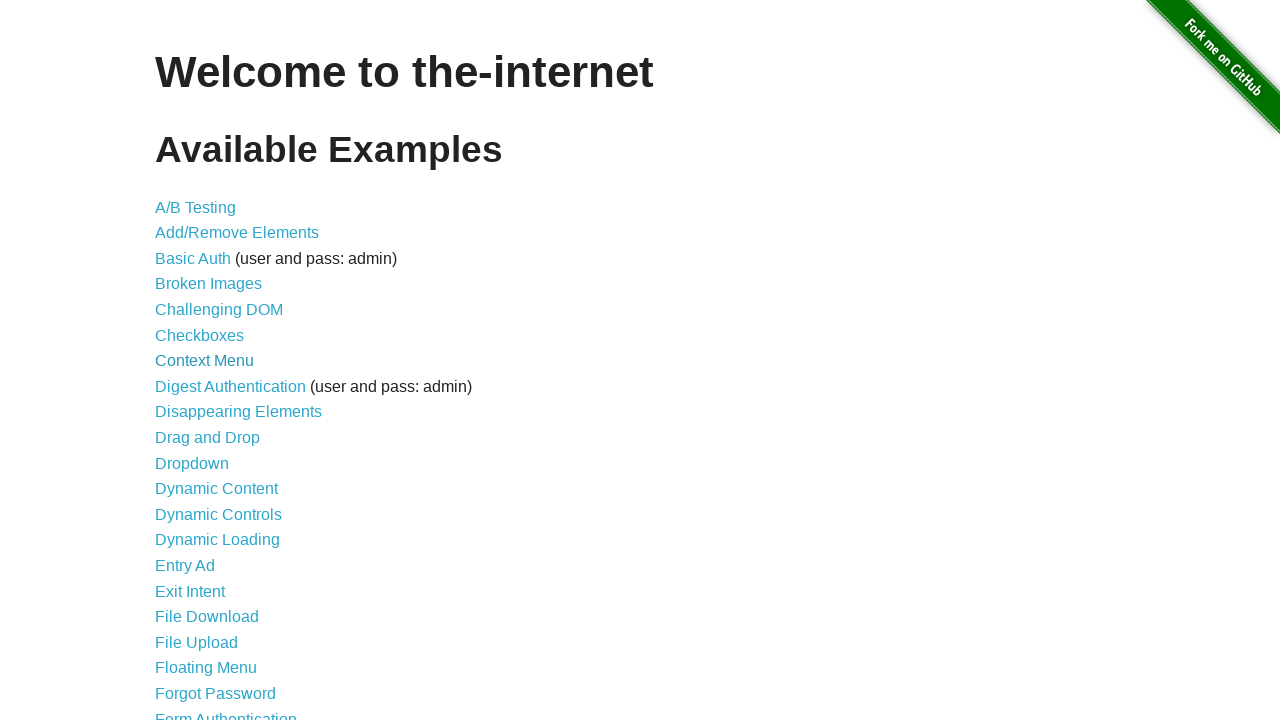